Navigates to the Internet Herokuapp homepage and clicks the A/B Testing link

Starting URL: http://the-internet.herokuapp.com/

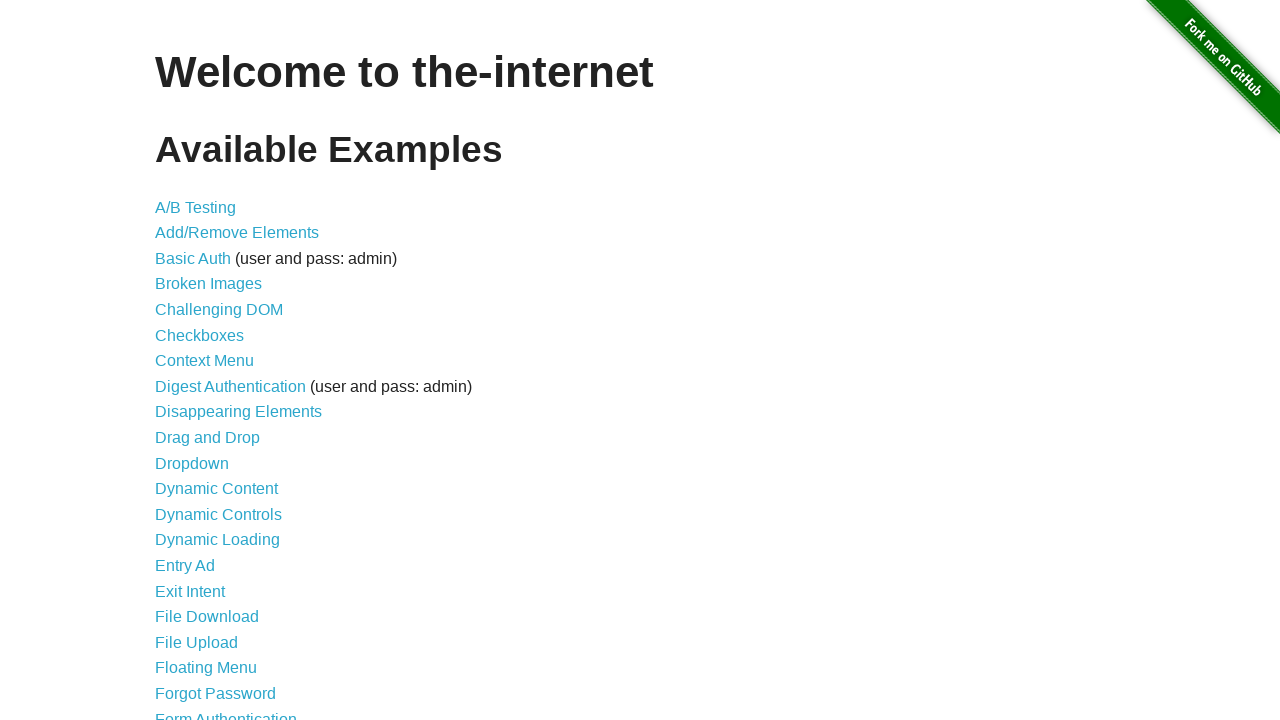

Navigated to The Internet Herokuapp homepage
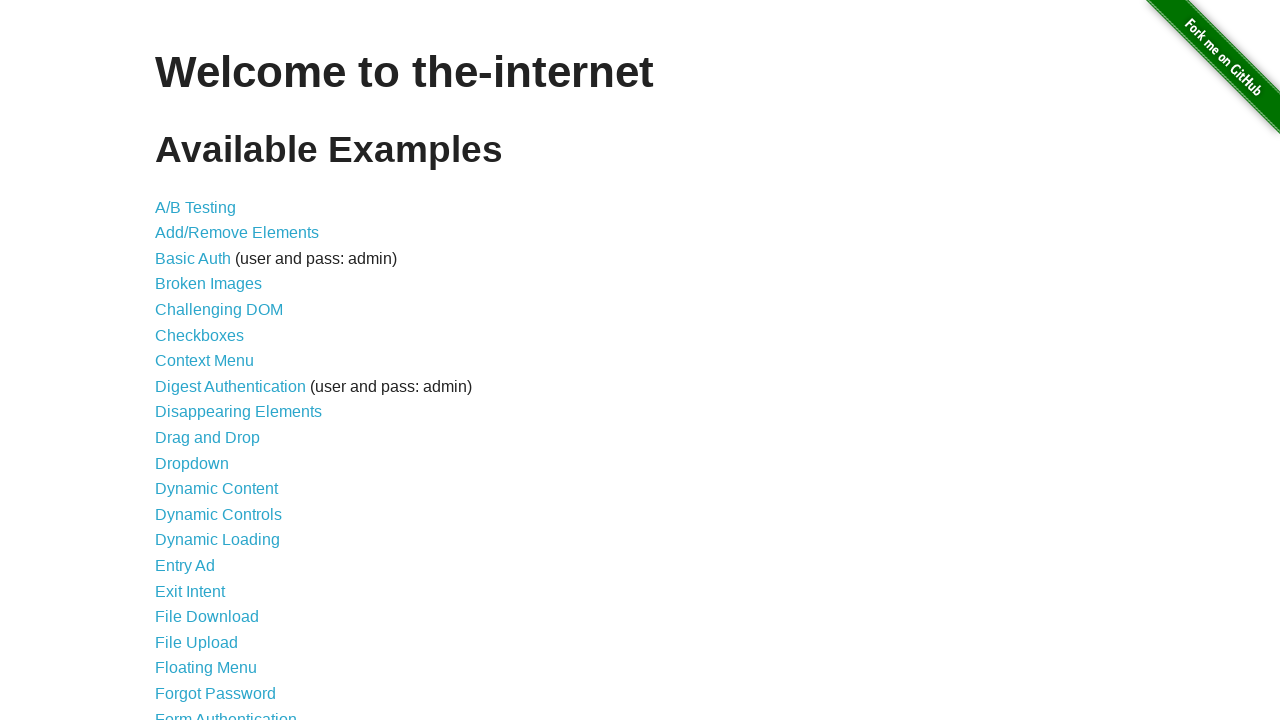

Clicked the A/B Testing link at (196, 207) on xpath=/html/body/div[2]/div/ul/li[1]/a
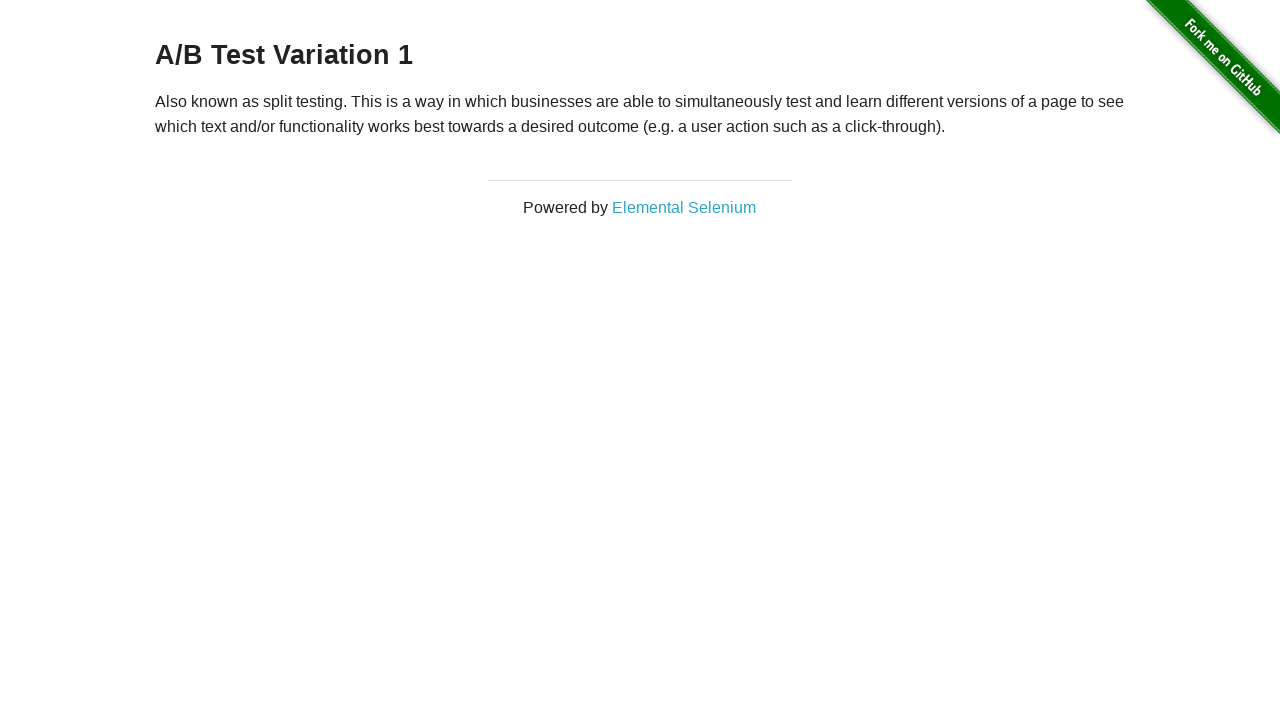

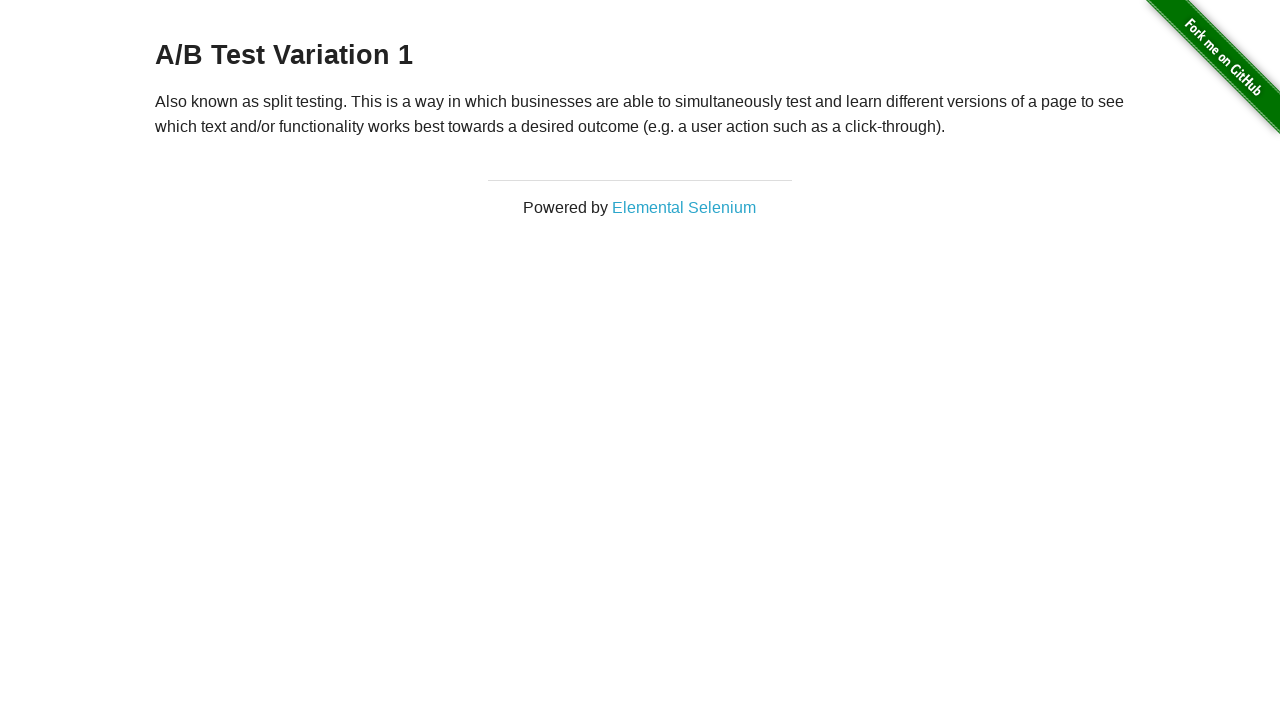